Tests marking individual todo items as complete by clicking their checkboxes

Starting URL: https://demo.playwright.dev/todomvc

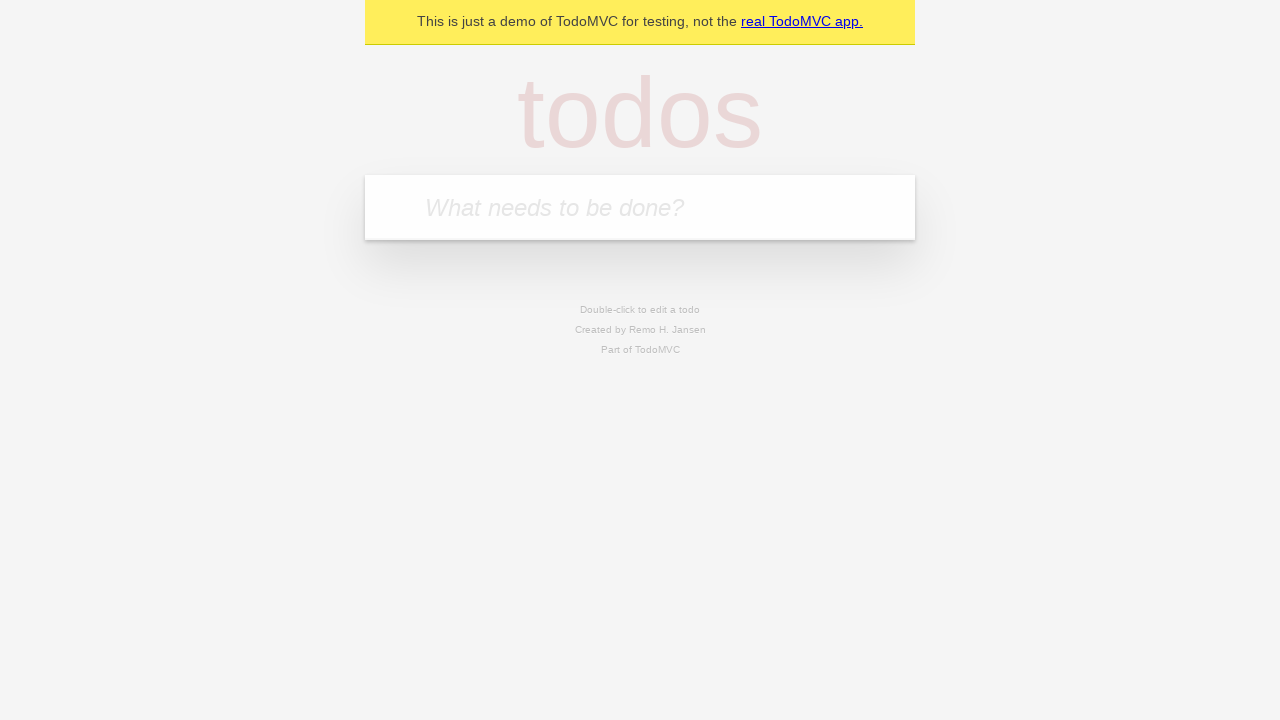

Filled todo input with 'buy some cheese' on internal:attr=[placeholder="What needs to be done?"i]
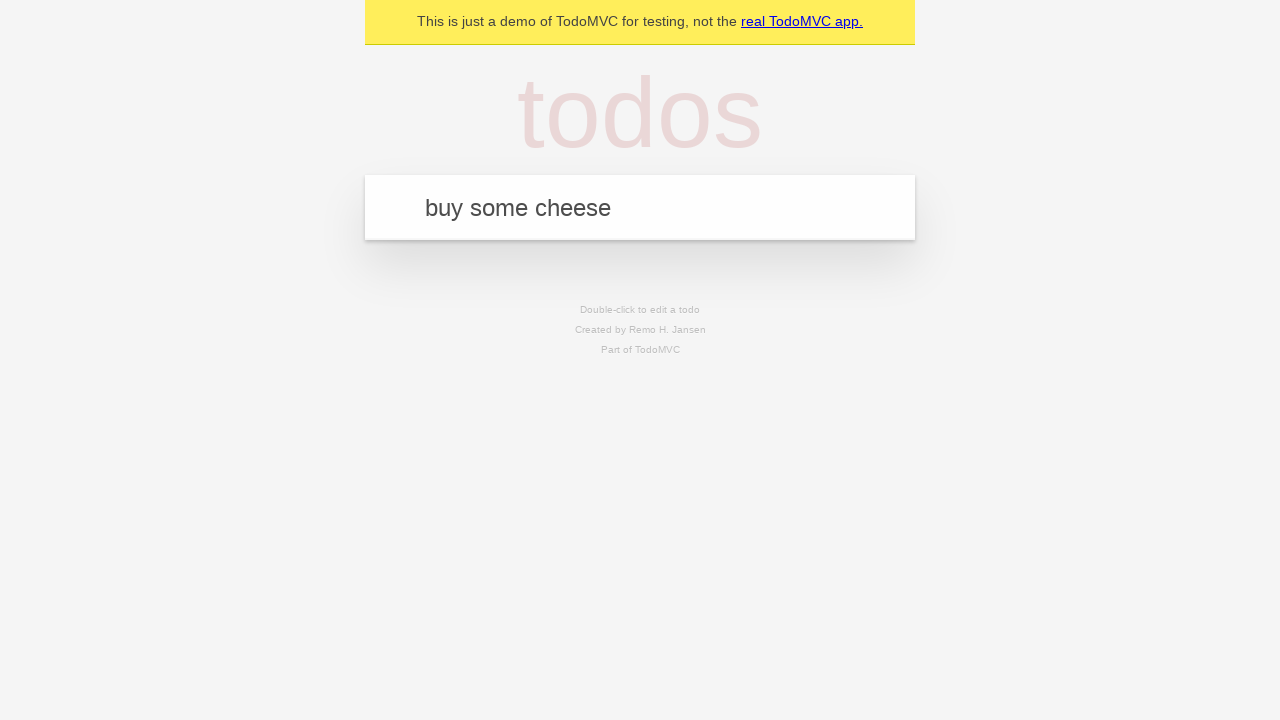

Pressed Enter to create first todo item on internal:attr=[placeholder="What needs to be done?"i]
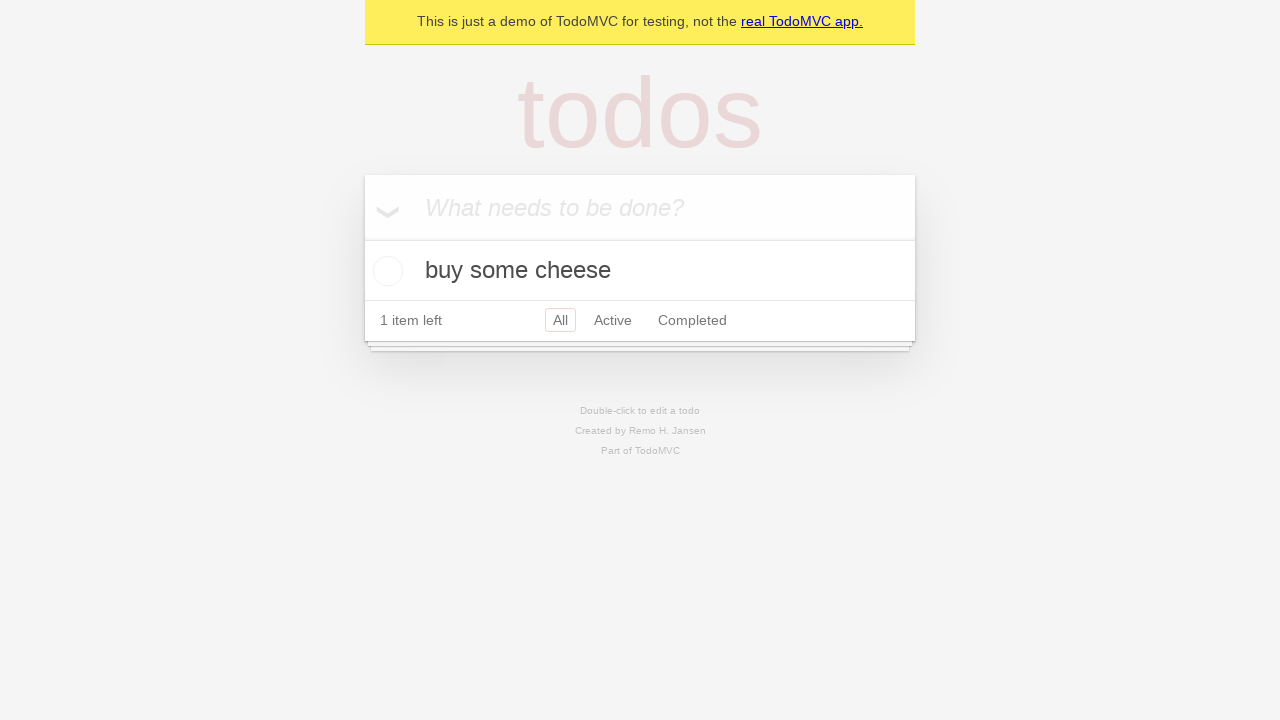

Filled todo input with 'feed the cat' on internal:attr=[placeholder="What needs to be done?"i]
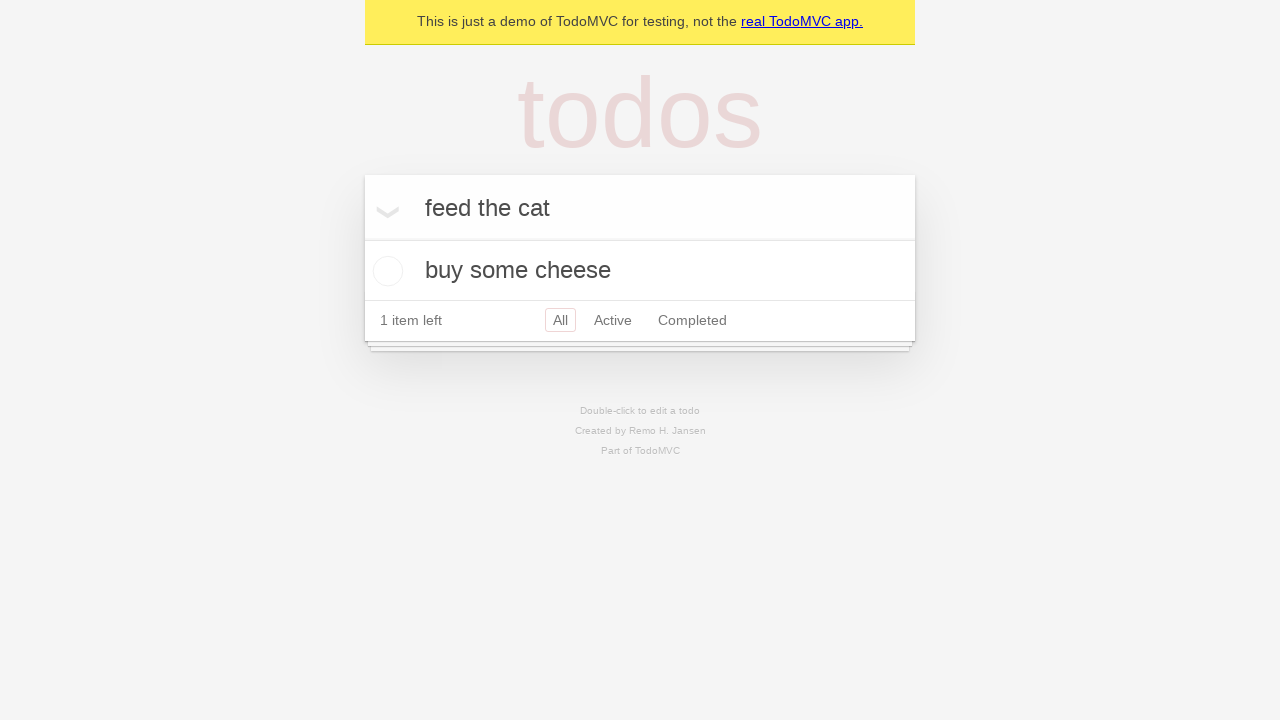

Pressed Enter to create second todo item on internal:attr=[placeholder="What needs to be done?"i]
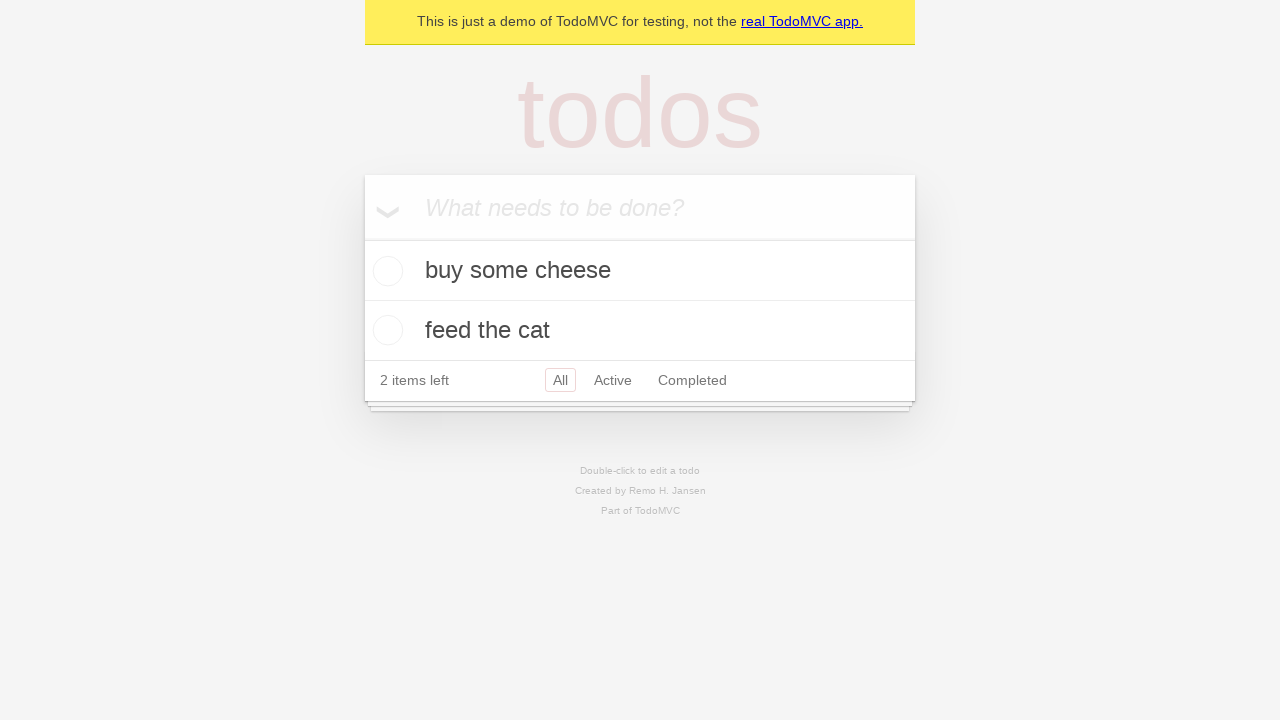

Waited for todo items to load
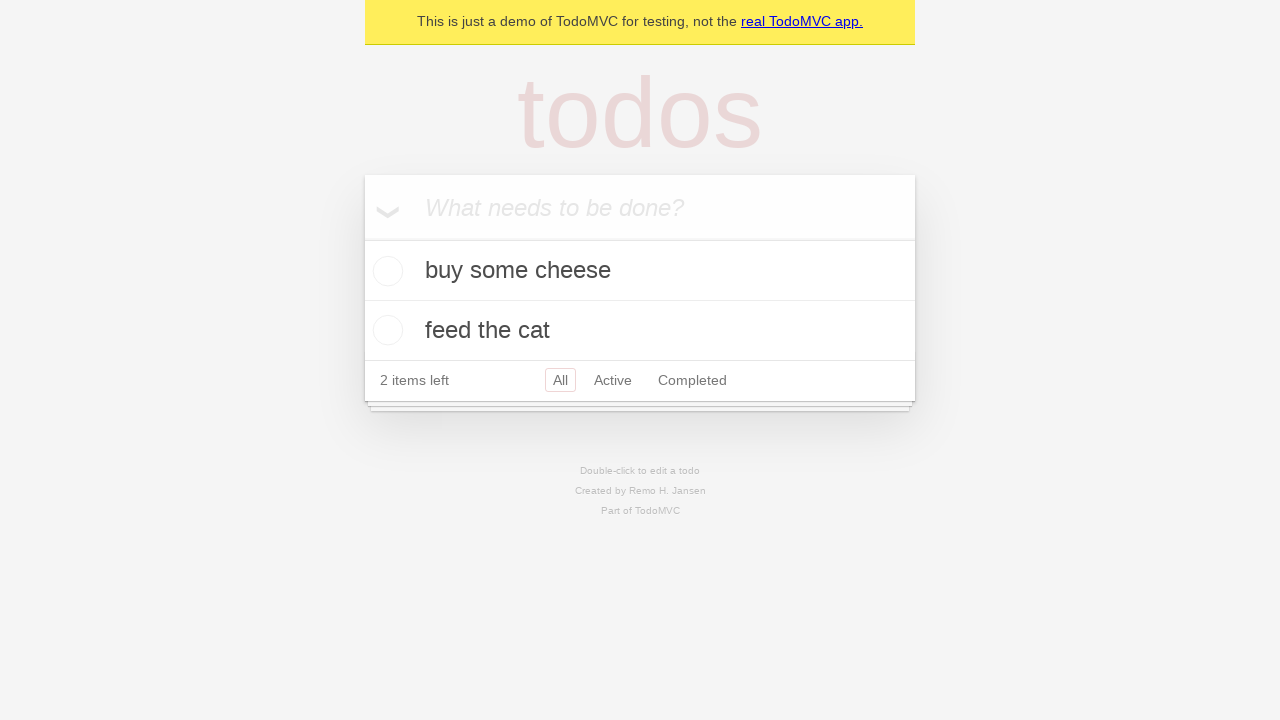

Marked first todo item as complete by clicking its checkbox at (385, 271) on internal:testid=[data-testid="todo-item"s] >> nth=0 >> internal:role=checkbox
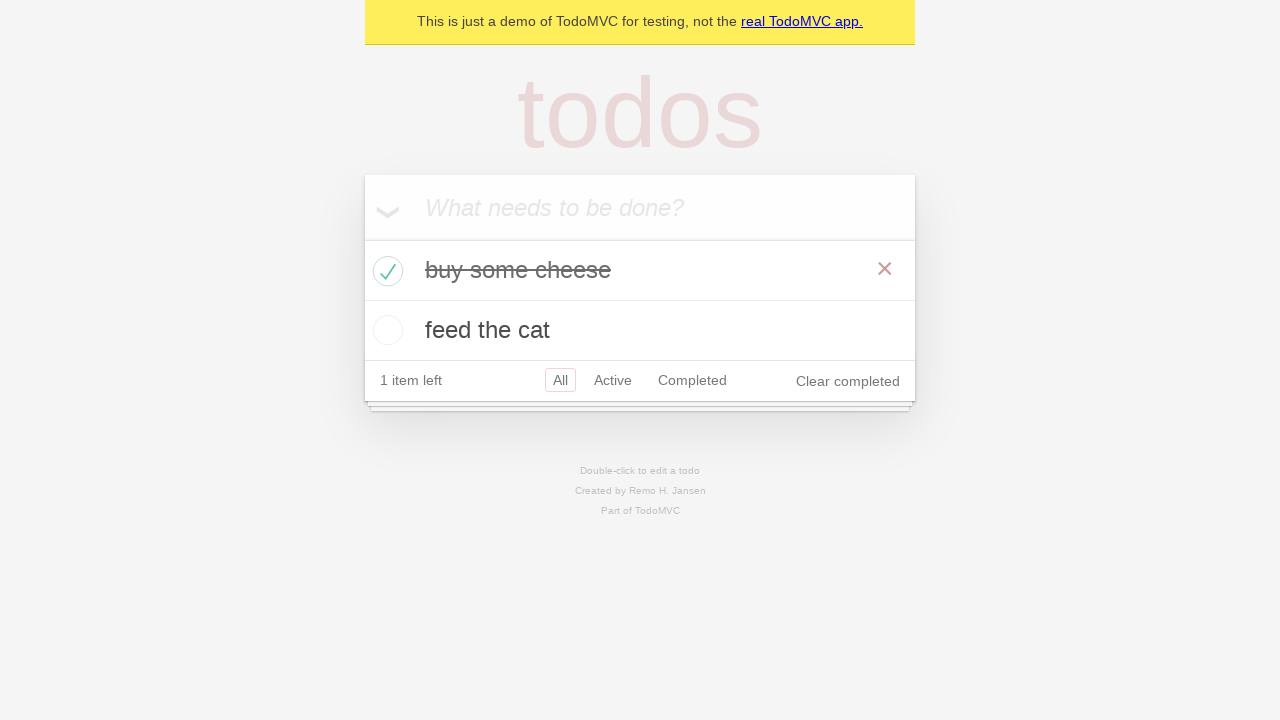

Marked second todo item as complete by clicking its checkbox at (385, 330) on internal:testid=[data-testid="todo-item"s] >> nth=1 >> internal:role=checkbox
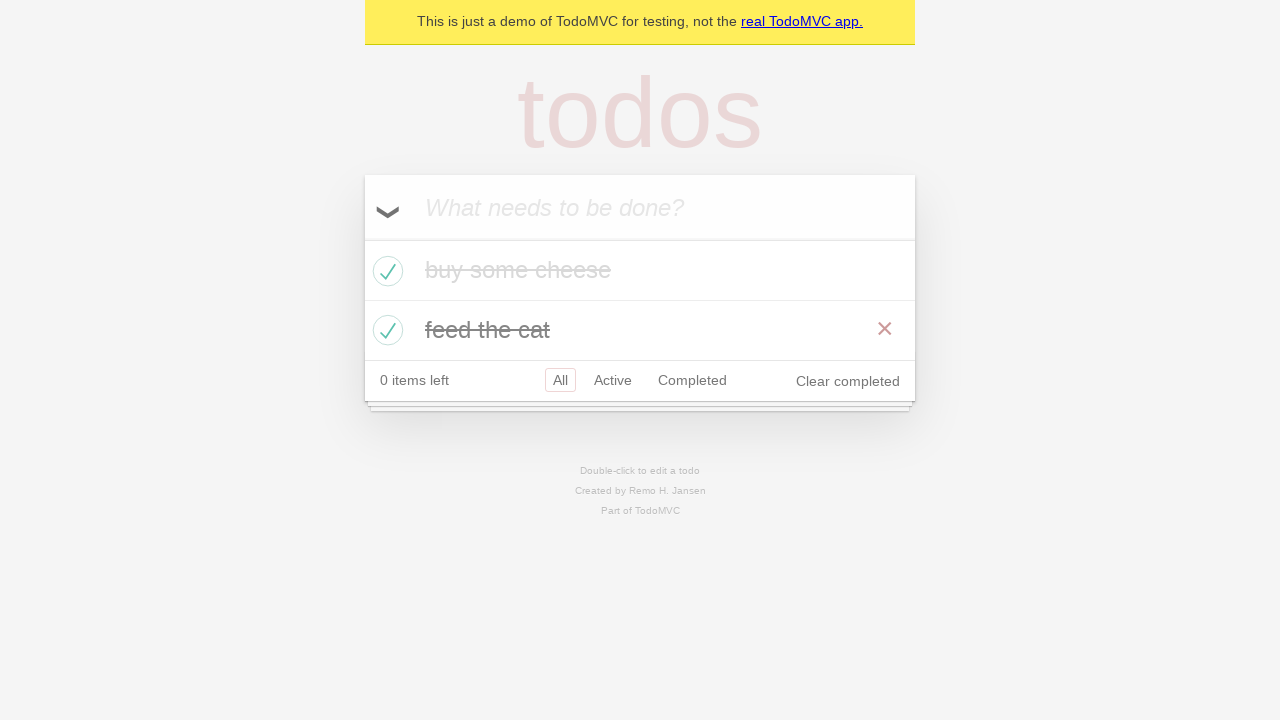

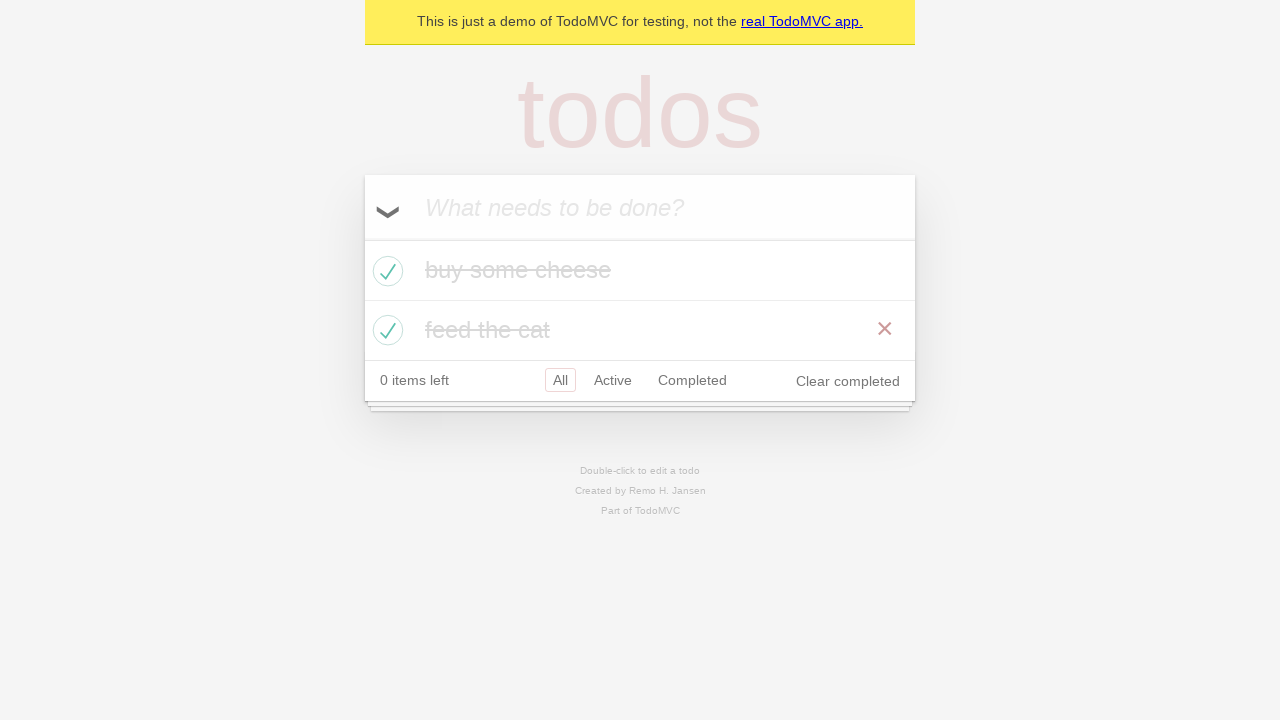